Tests movie ticket booking form validation by entering an invalid number of tickets (0), selecting ticket class, registered user status, entering a promo code, and clicking Book Now to verify the error message is displayed.

Starting URL: https://muntasir101.github.io/Movie-Ticket-Booking/

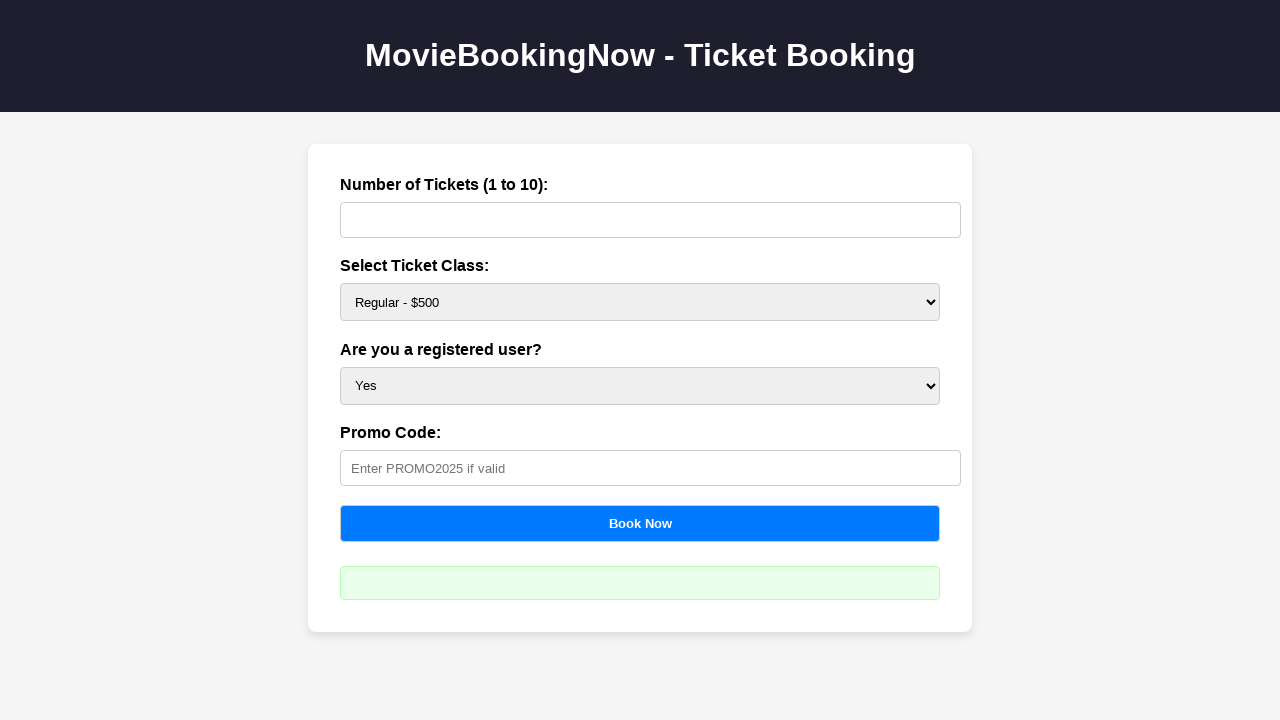

Navigated to Movie Ticket Booking application
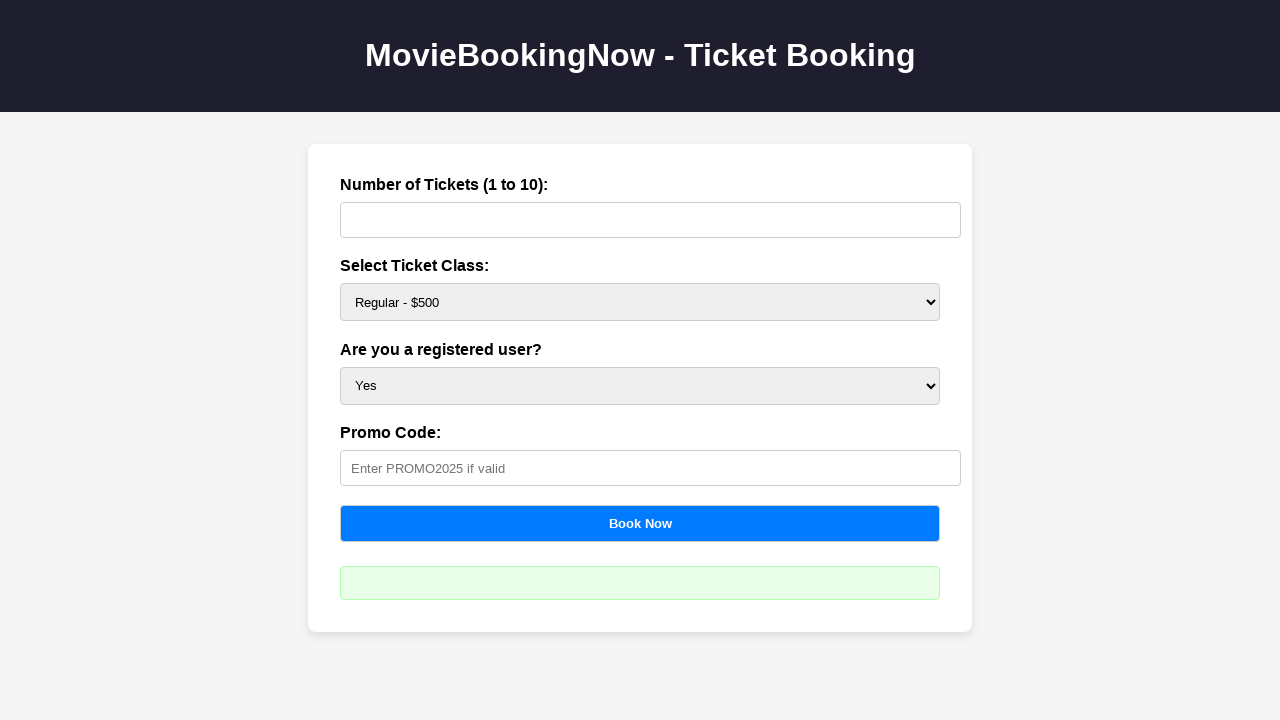

Entered invalid ticket quantity (0) in tickets field on #tickets
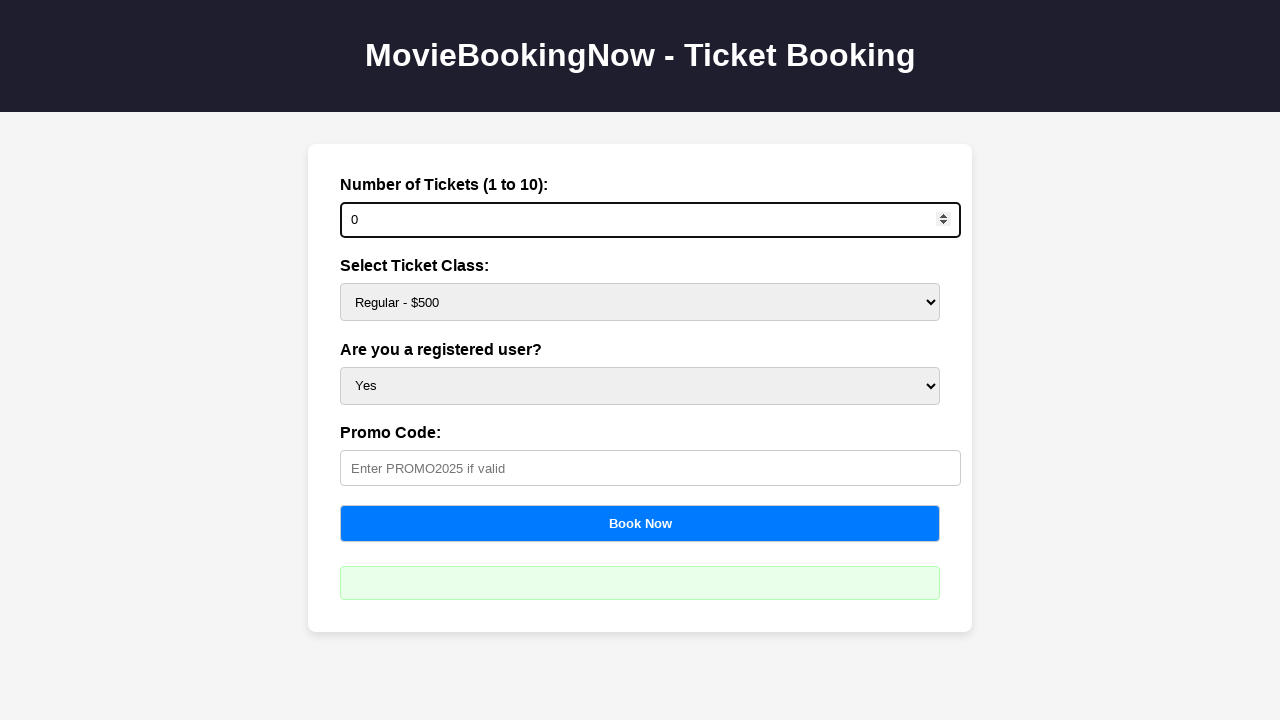

Selected Platinum ticket class ($1500) on #price
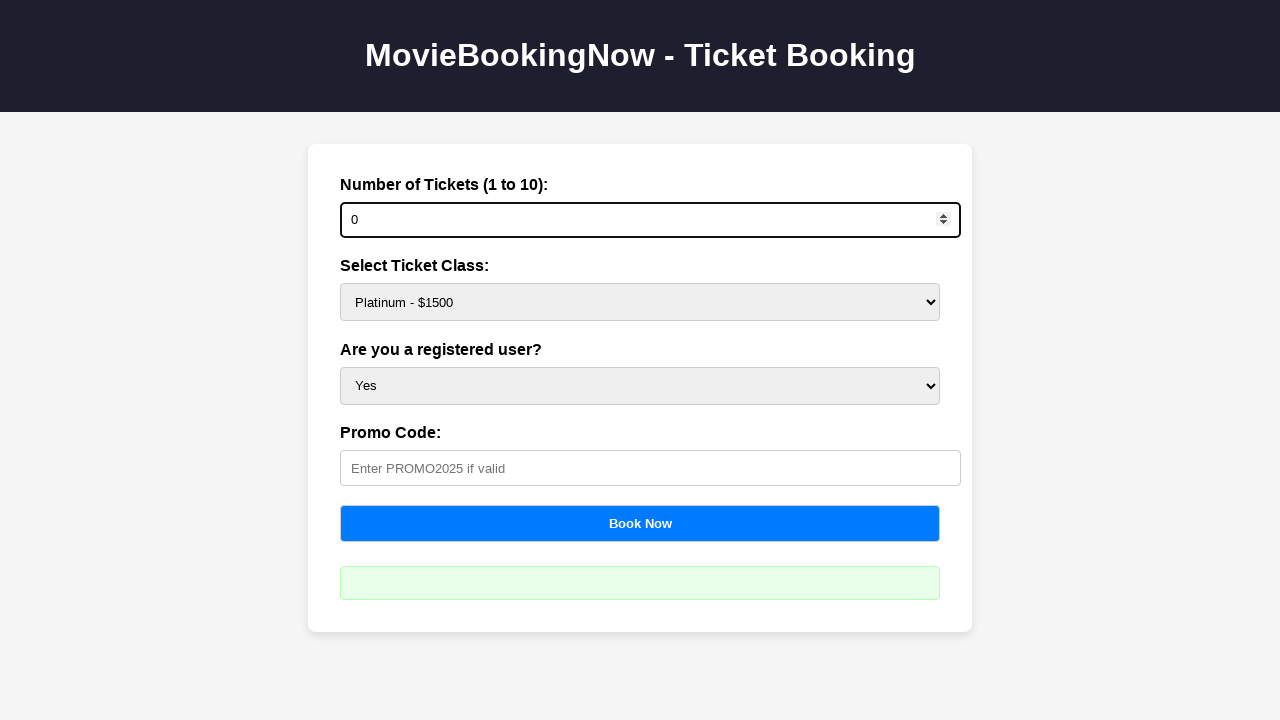

Selected registered user status (Yes) on #user
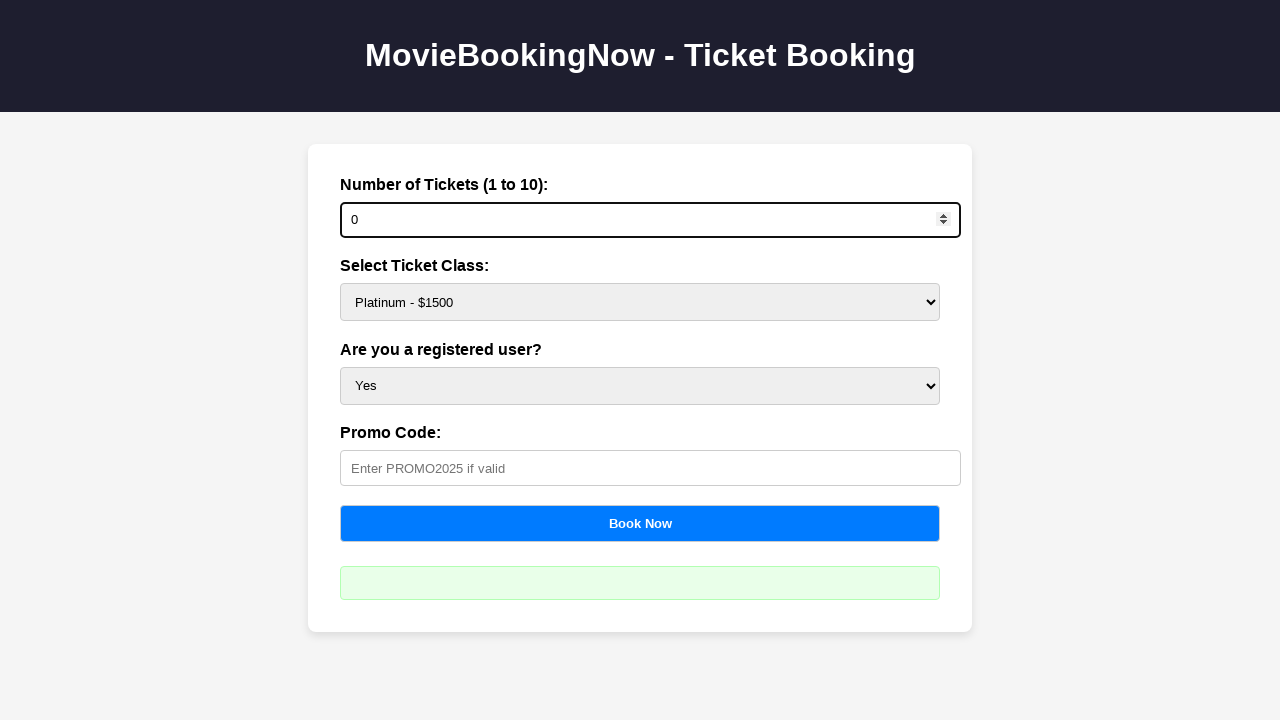

Entered promo code (PROMO2025) on #promo
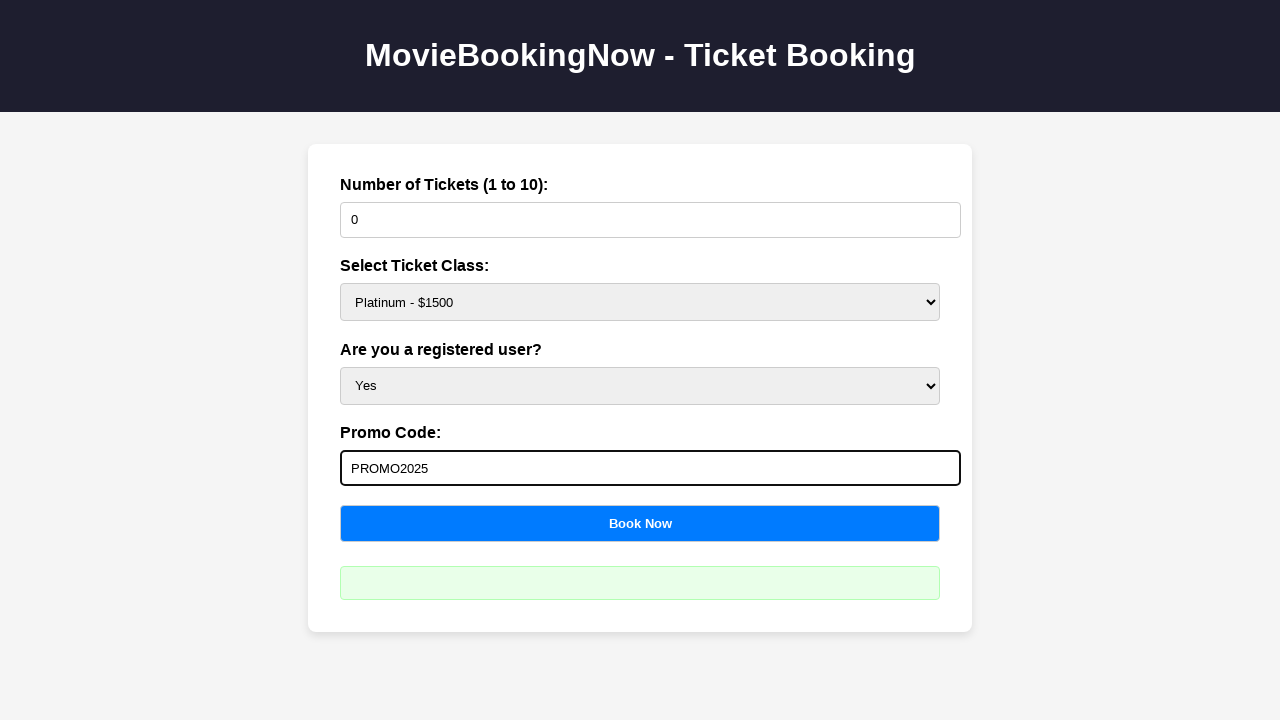

Clicked Book Now button to submit form at (640, 523) on button[onclick='calculateBooking()']
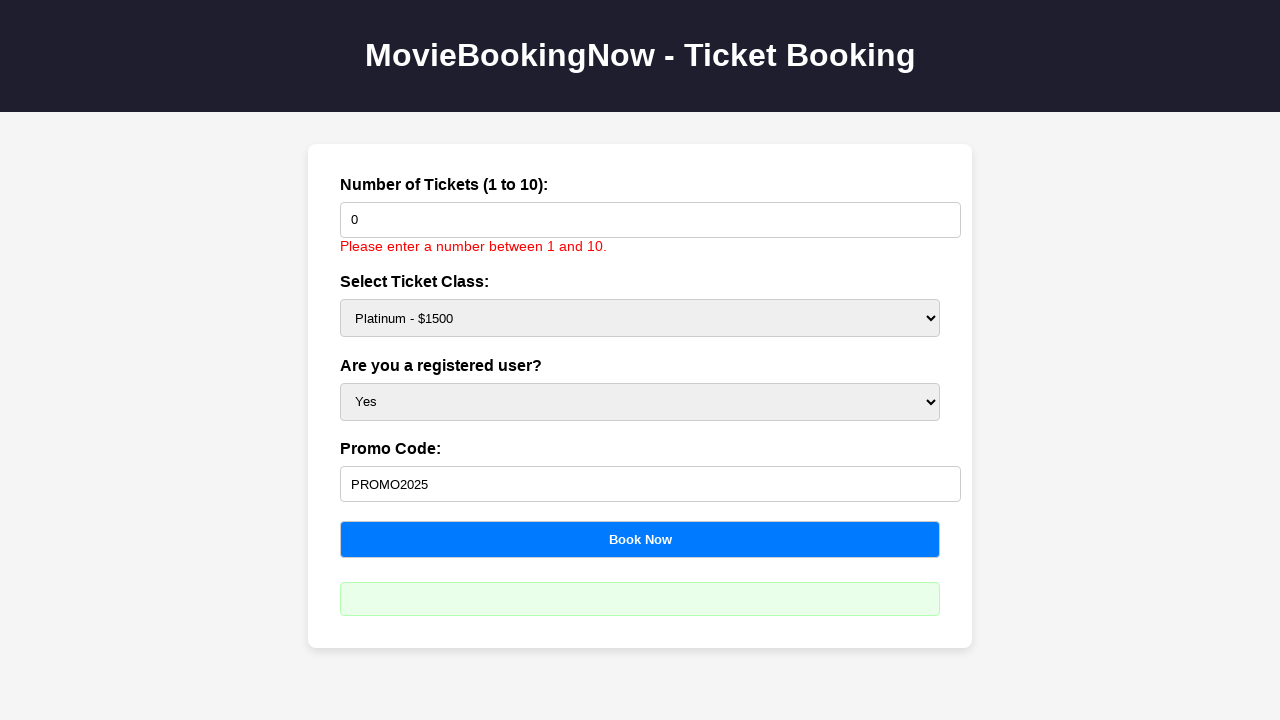

Ticket validation error message appeared
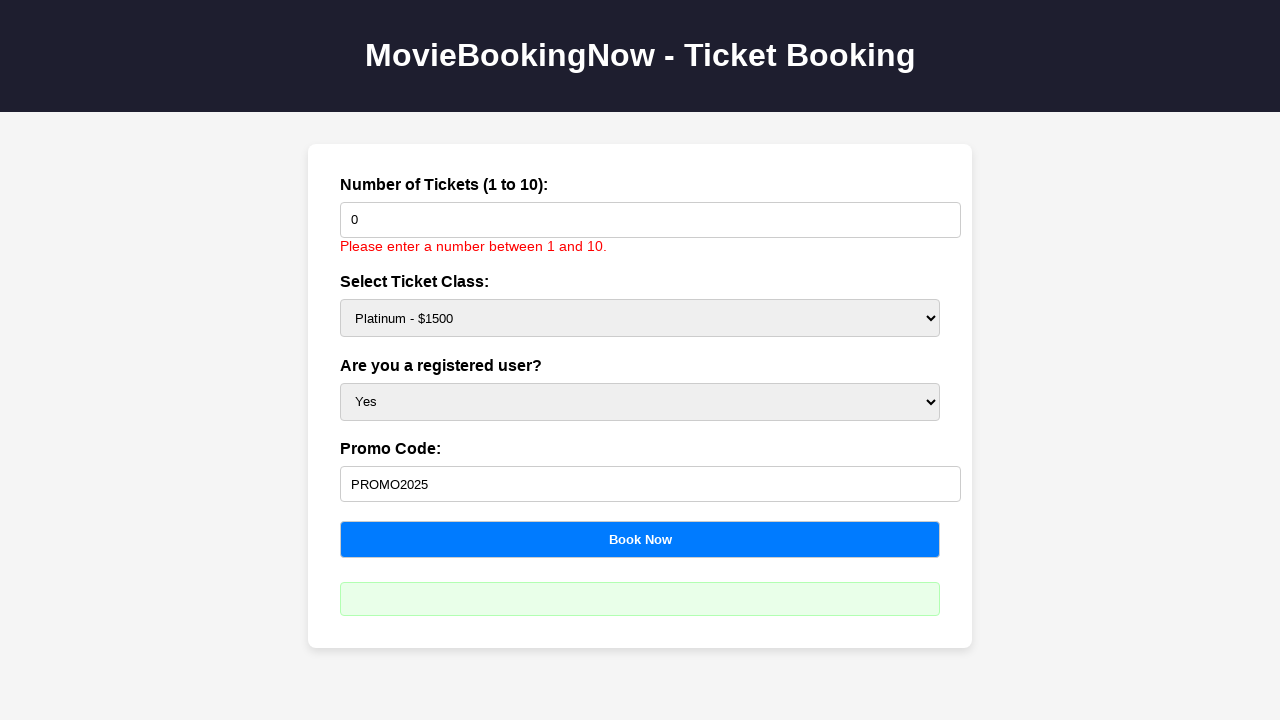

Verified error message displayed: Please enter a number between 1 and 10.
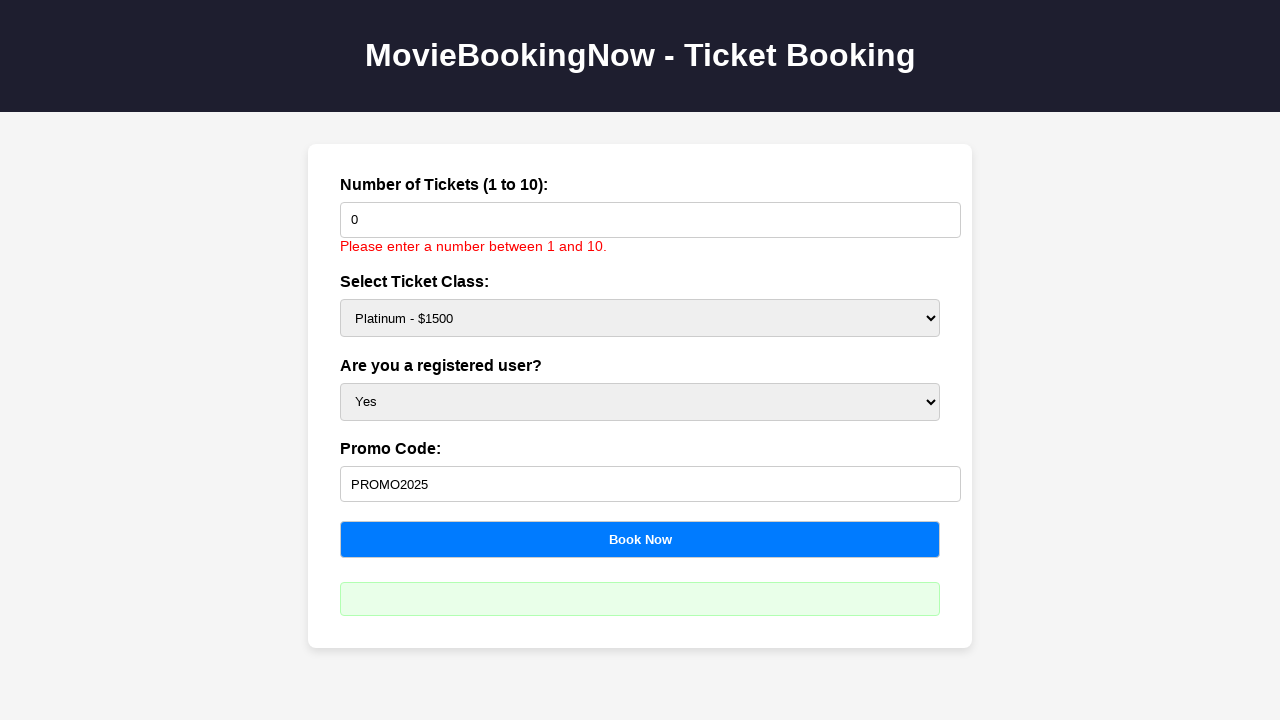

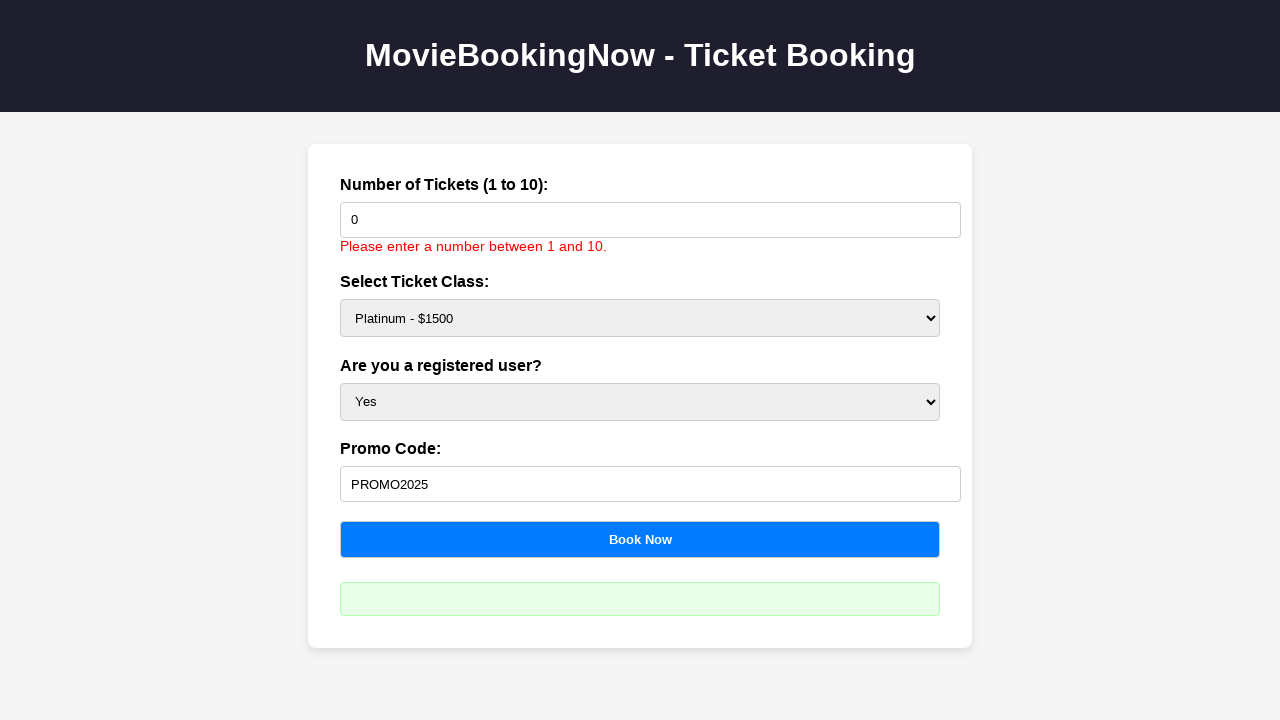